Tests drag and drop functionality on the jQuery UI droppable demo page by dragging an element and dropping it onto a target area

Starting URL: https://jqueryui.com/droppable/

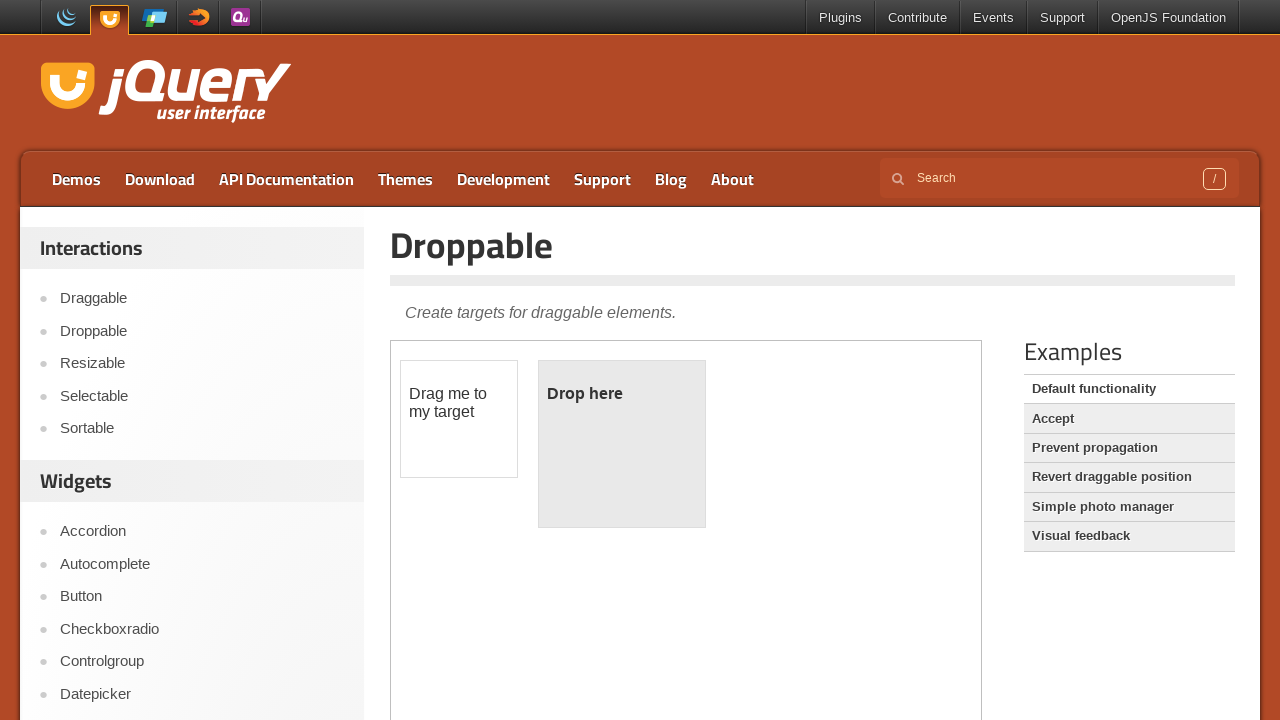

Located the demo iframe
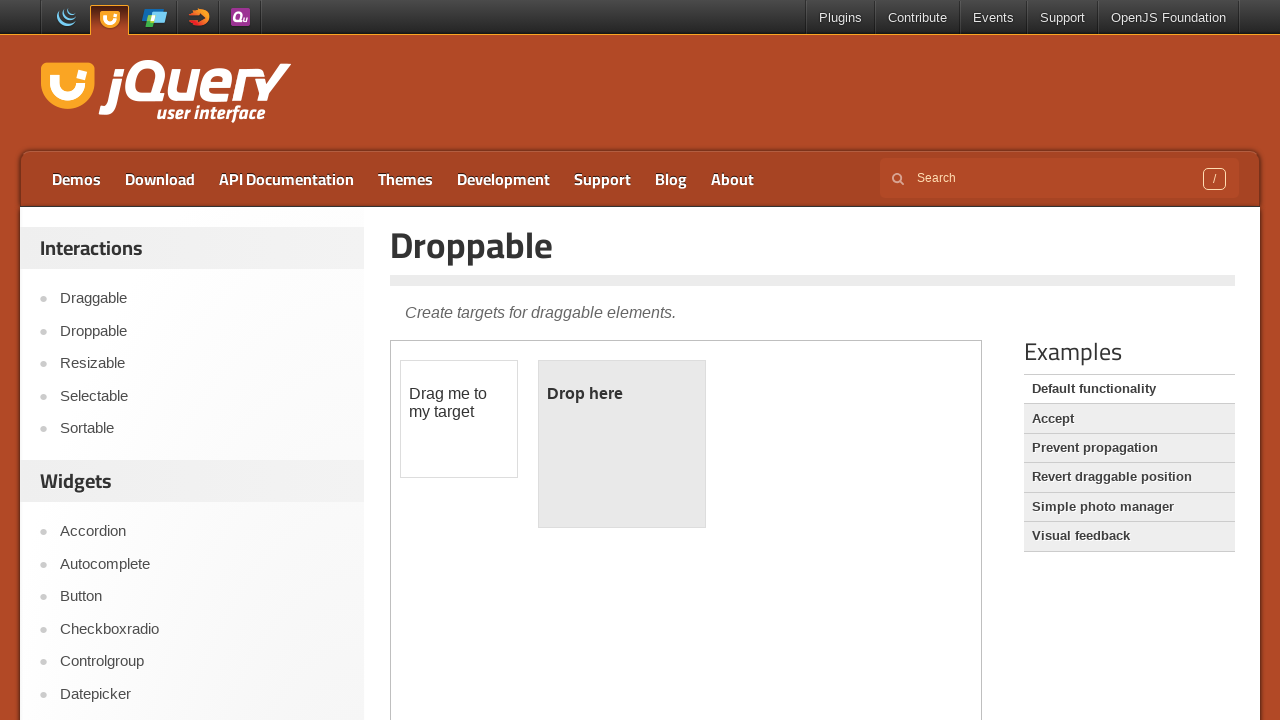

Located the draggable element
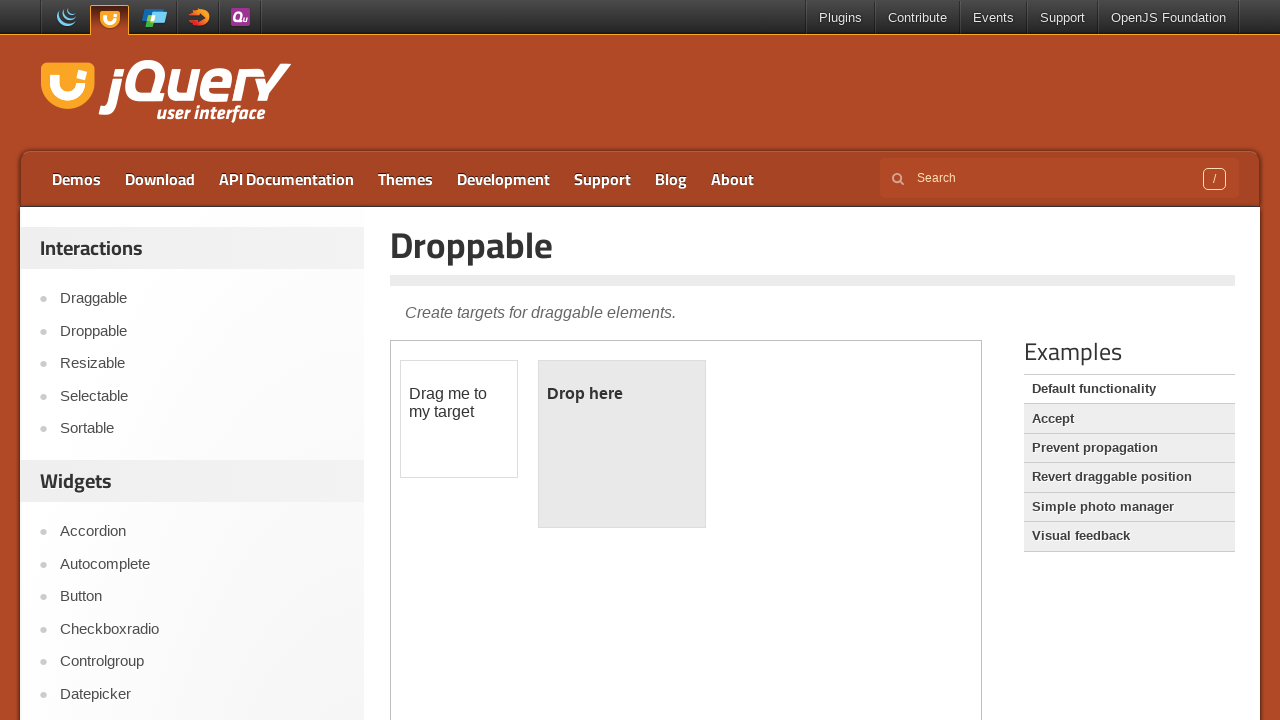

Located the droppable target area
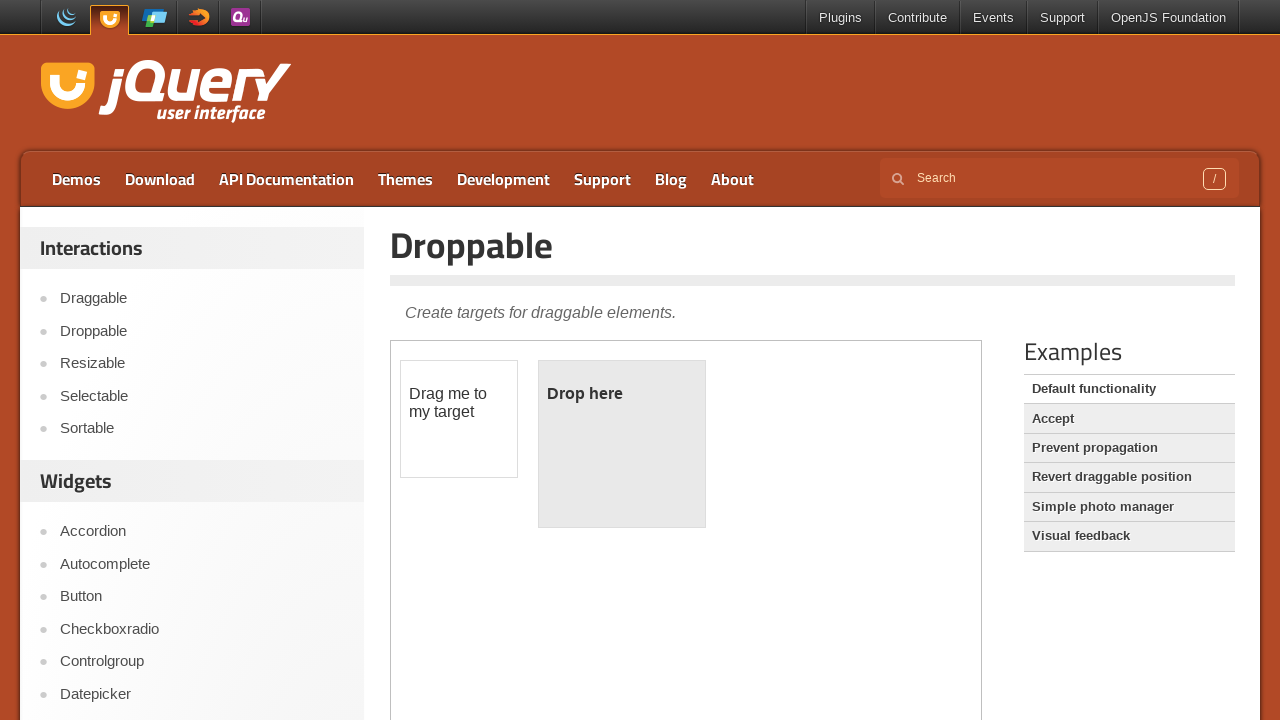

Dragged the element onto the droppable target area at (622, 444)
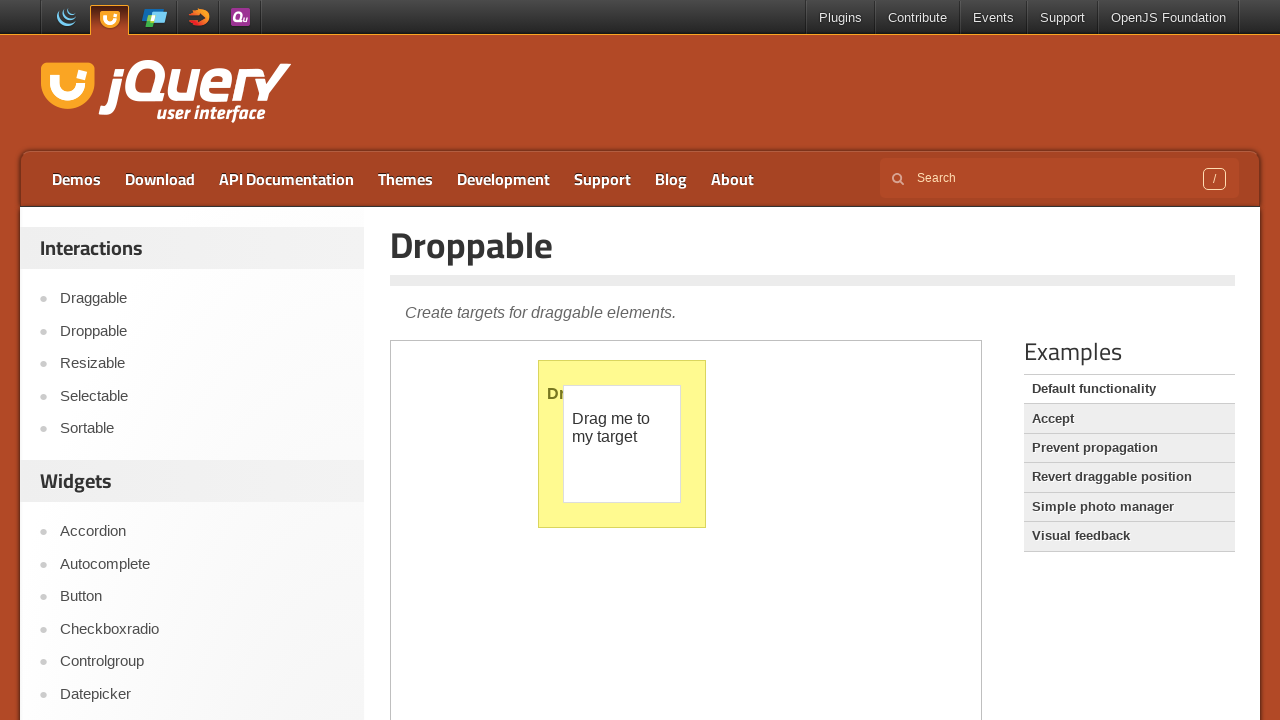

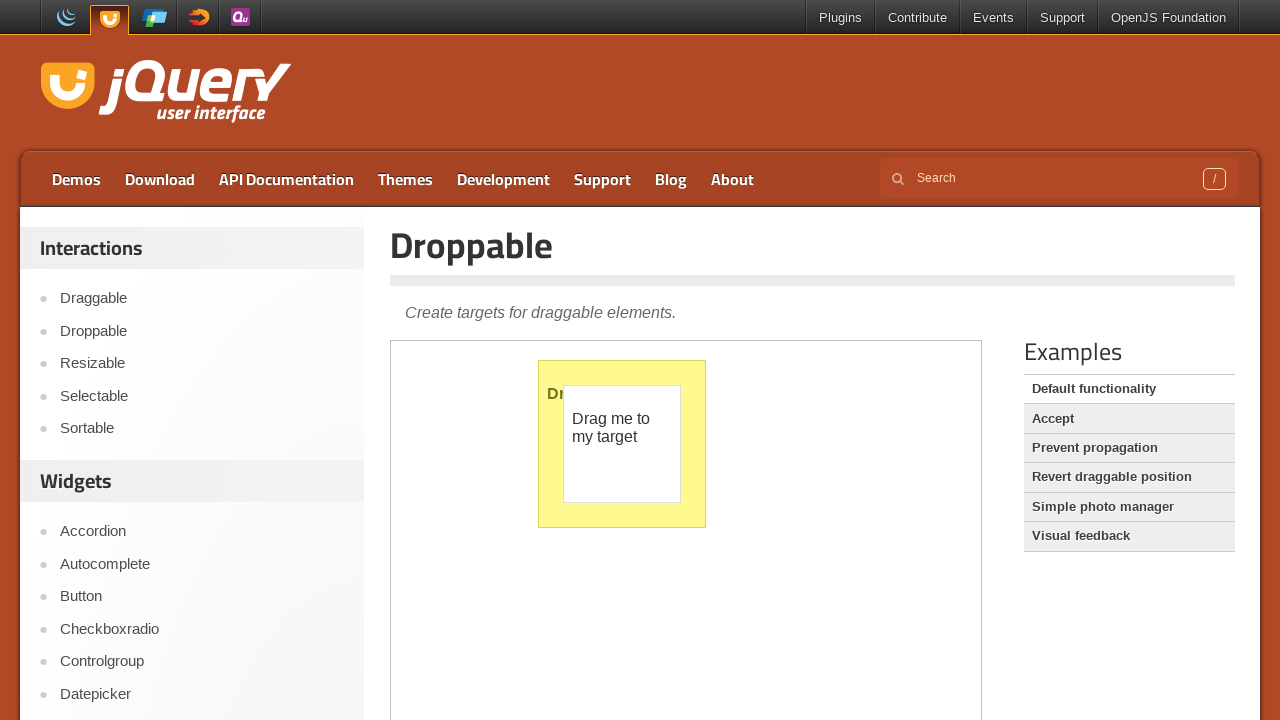